Tests form controllers by selecting a radio button and choosing an option from a dropdown menu

Starting URL: https://dgotlieb.github.io/Controllers/

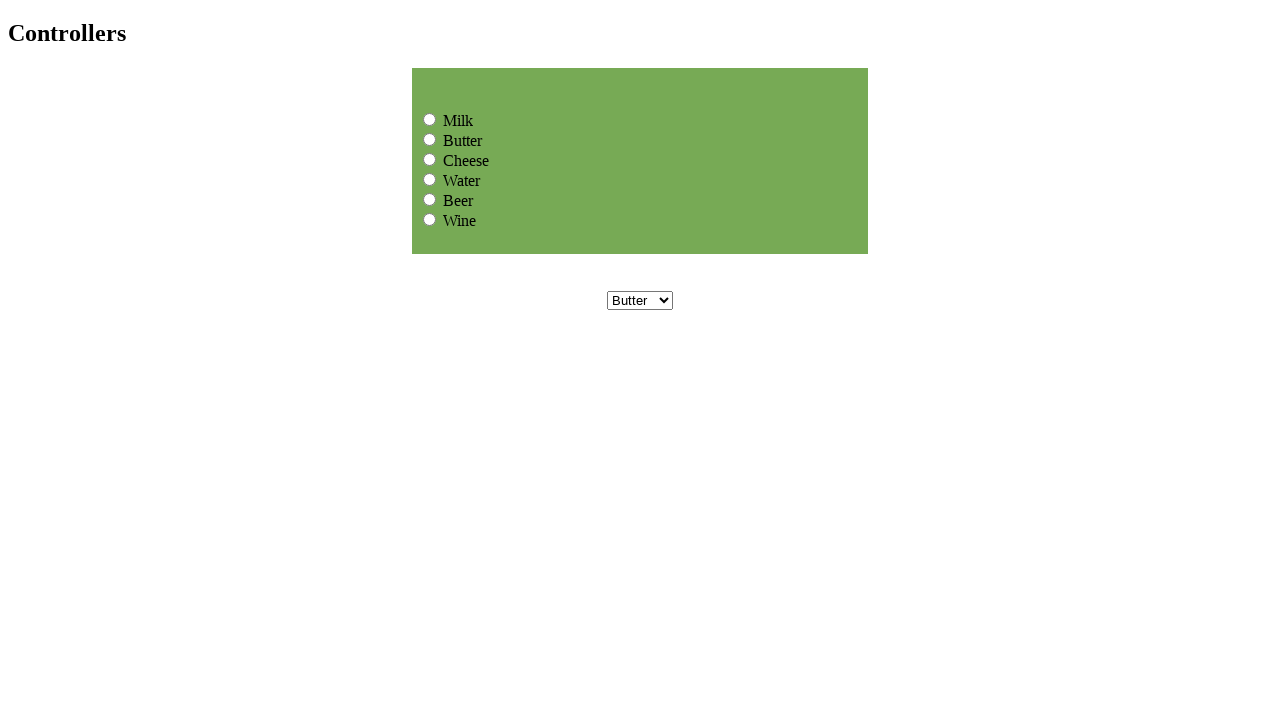

Selected 'Cheese' radio button at (430, 159) on input[value='Cheese']
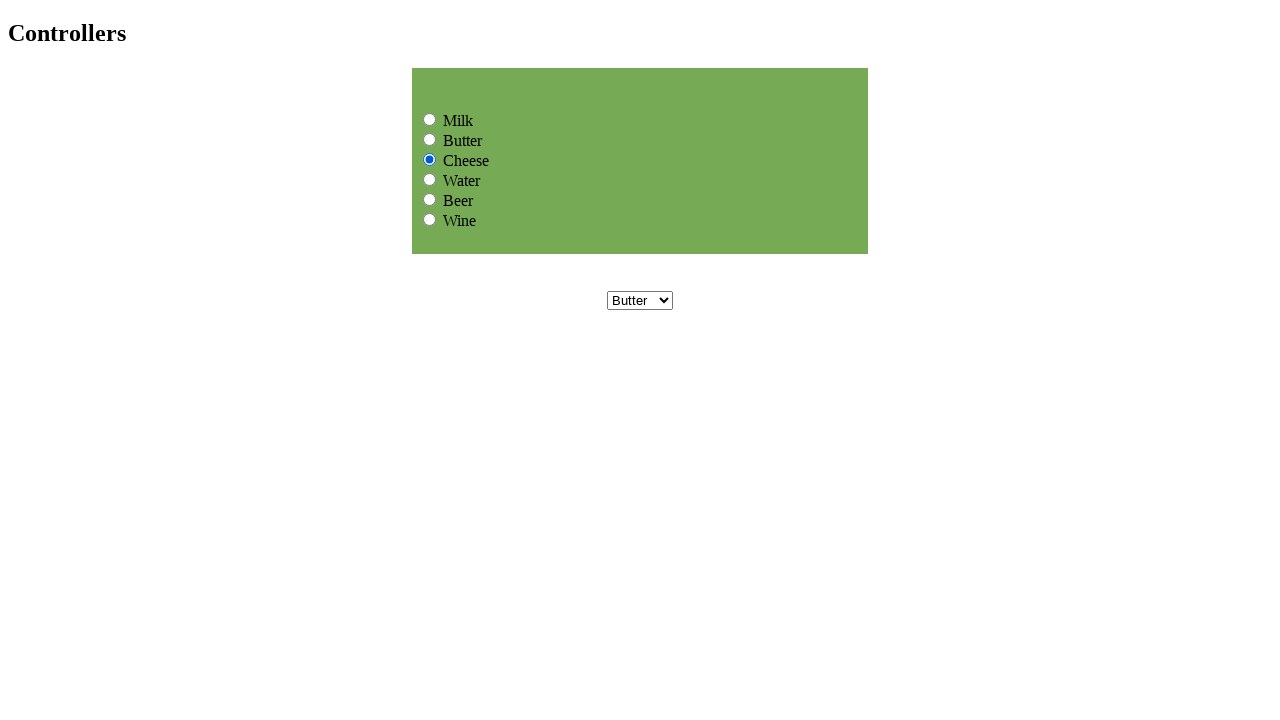

Selected 'Cheese' option from dropdown menu on select[name='dropdownmenu']
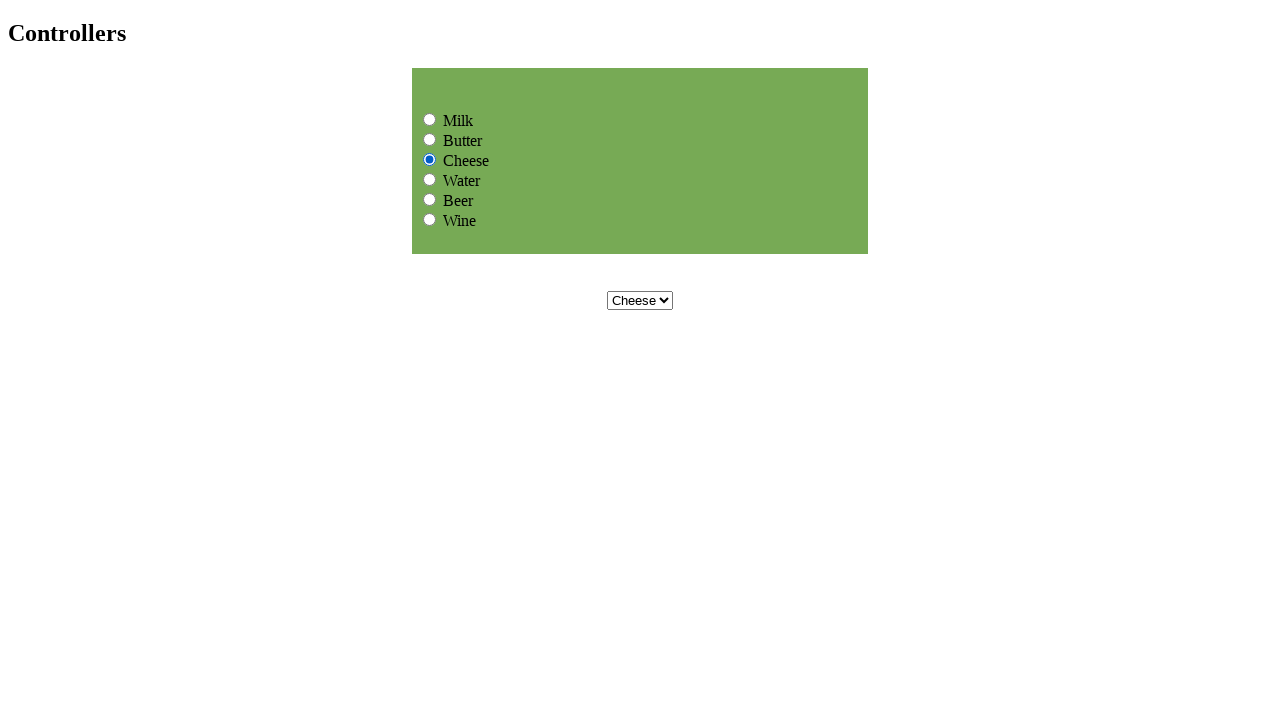

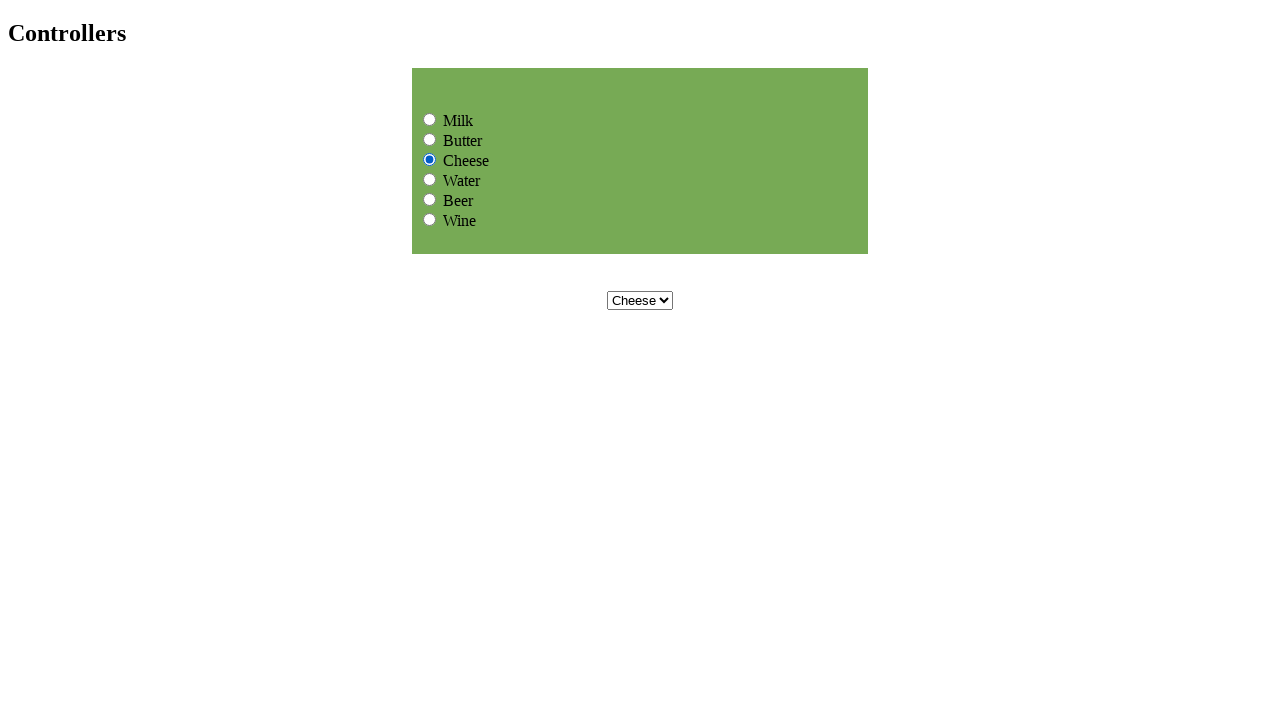